Tests registration form validation with invalid email format - enters an invalid email address to verify email validation error messages

Starting URL: https://alada.vn/tai-khoan/dang-ky.html

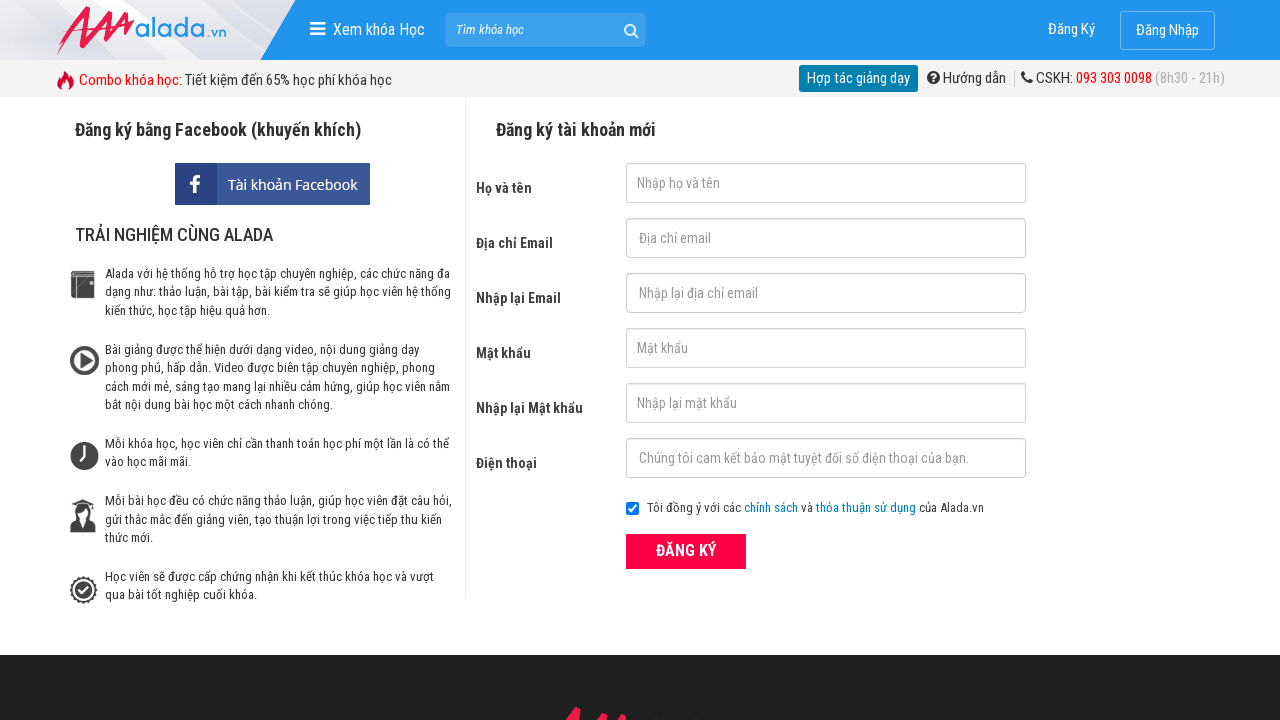

Filled first name field with 'Joe bin' on #txtFirstname
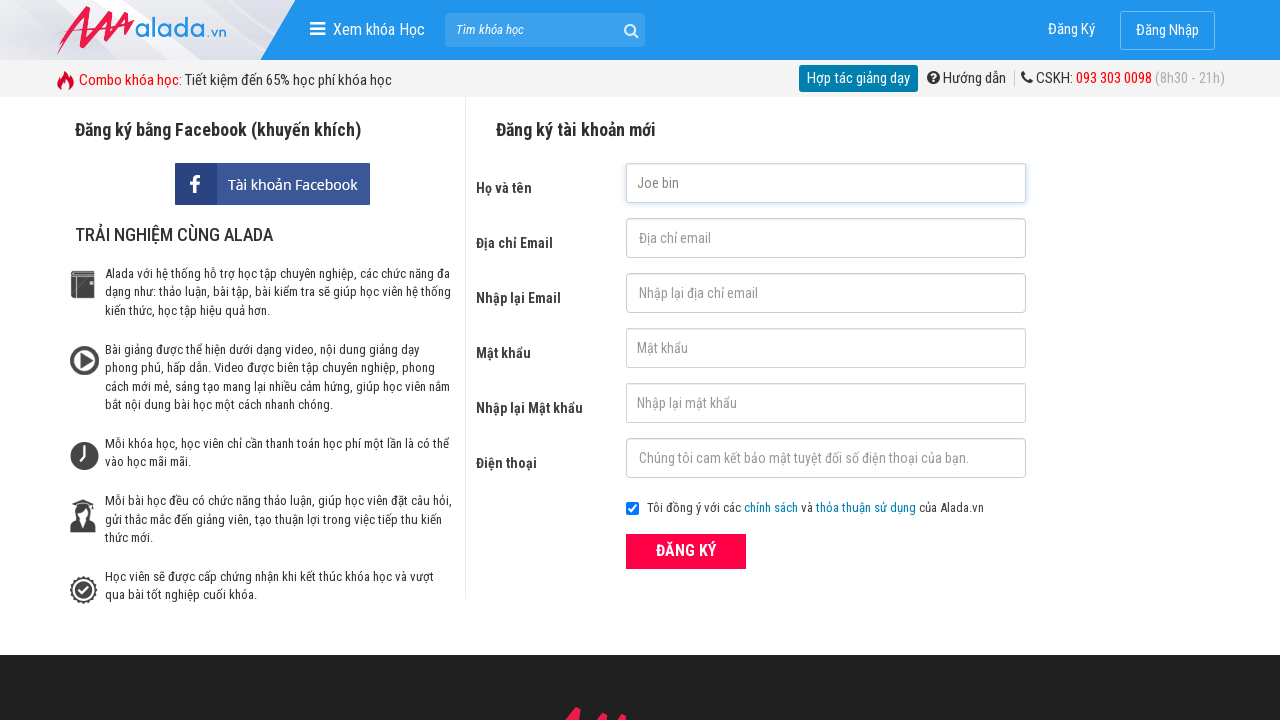

Filled email field with invalid email '123@123@123' on #txtEmail
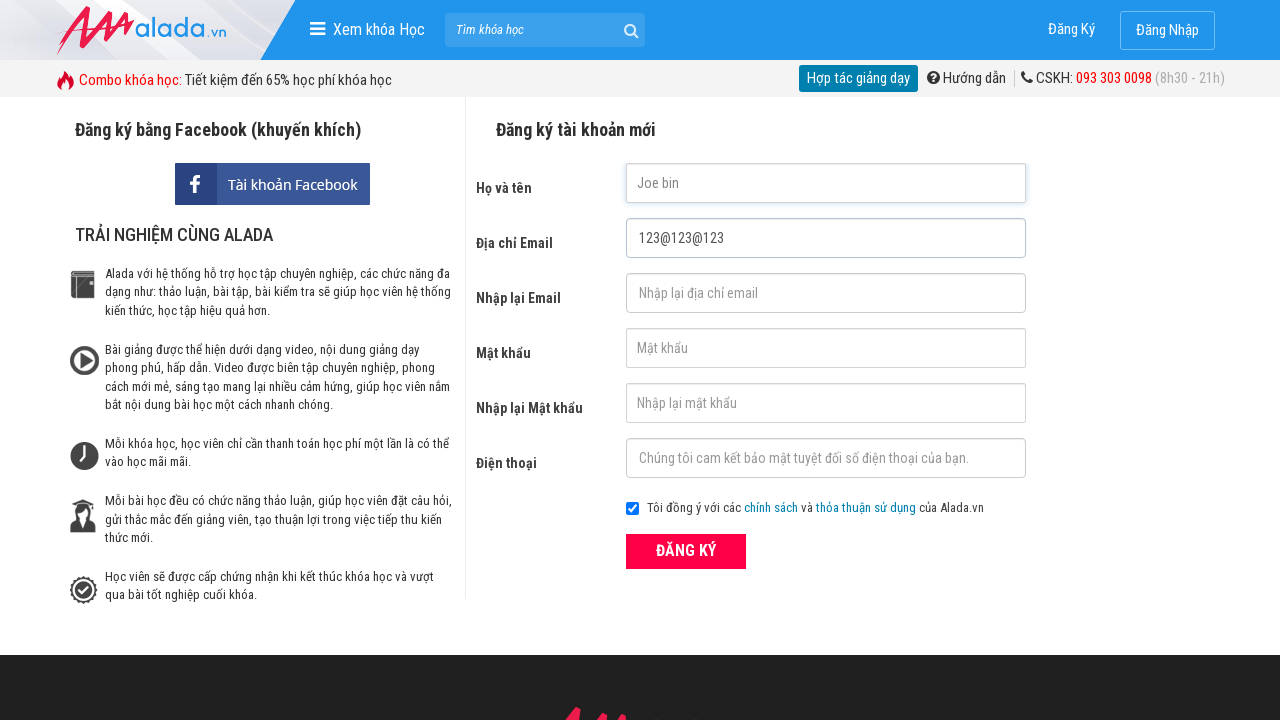

Filled confirm email field with '456@1432.com' on #txtCEmail
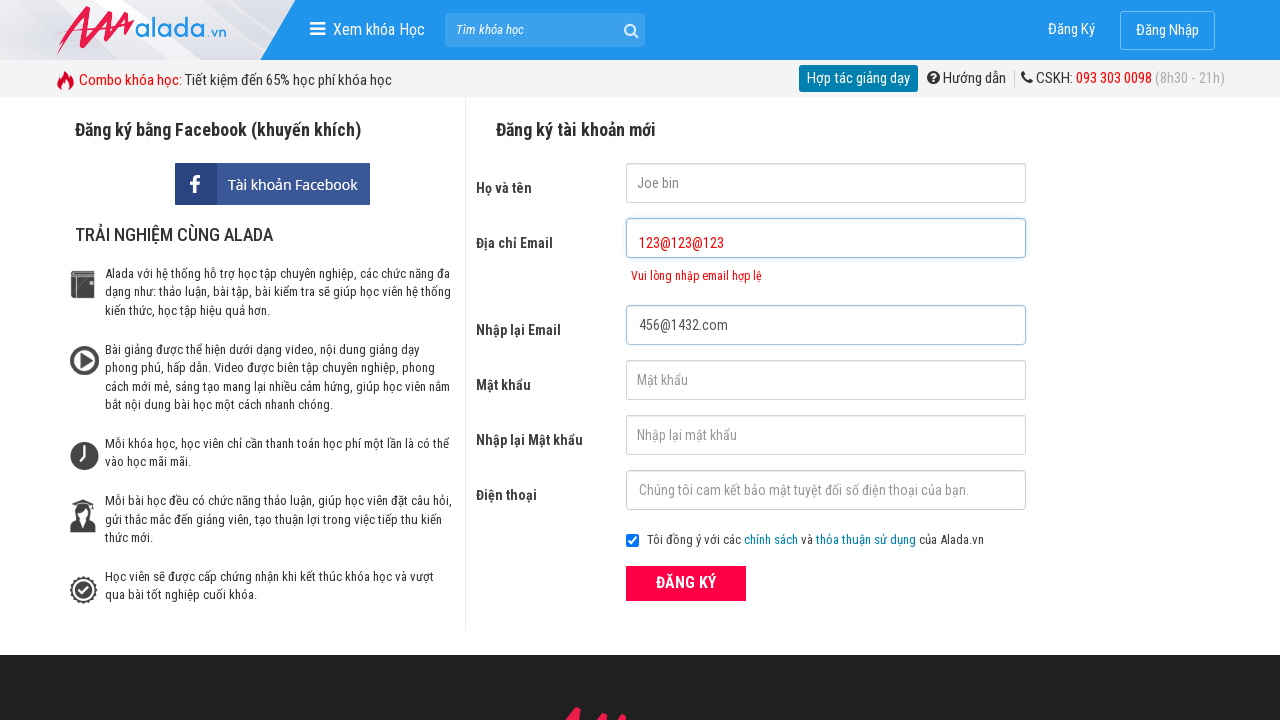

Filled password field with '123456' on #txtPassword
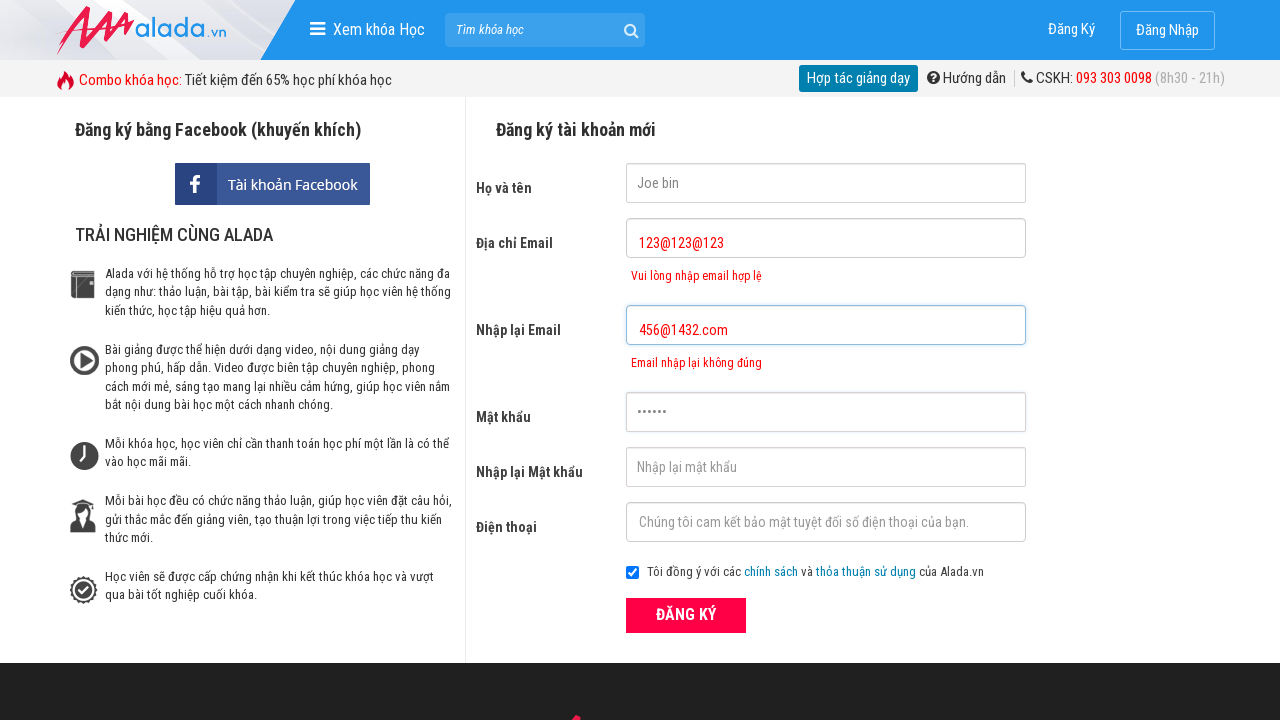

Filled confirm password field with '123456' on #txtCPassword
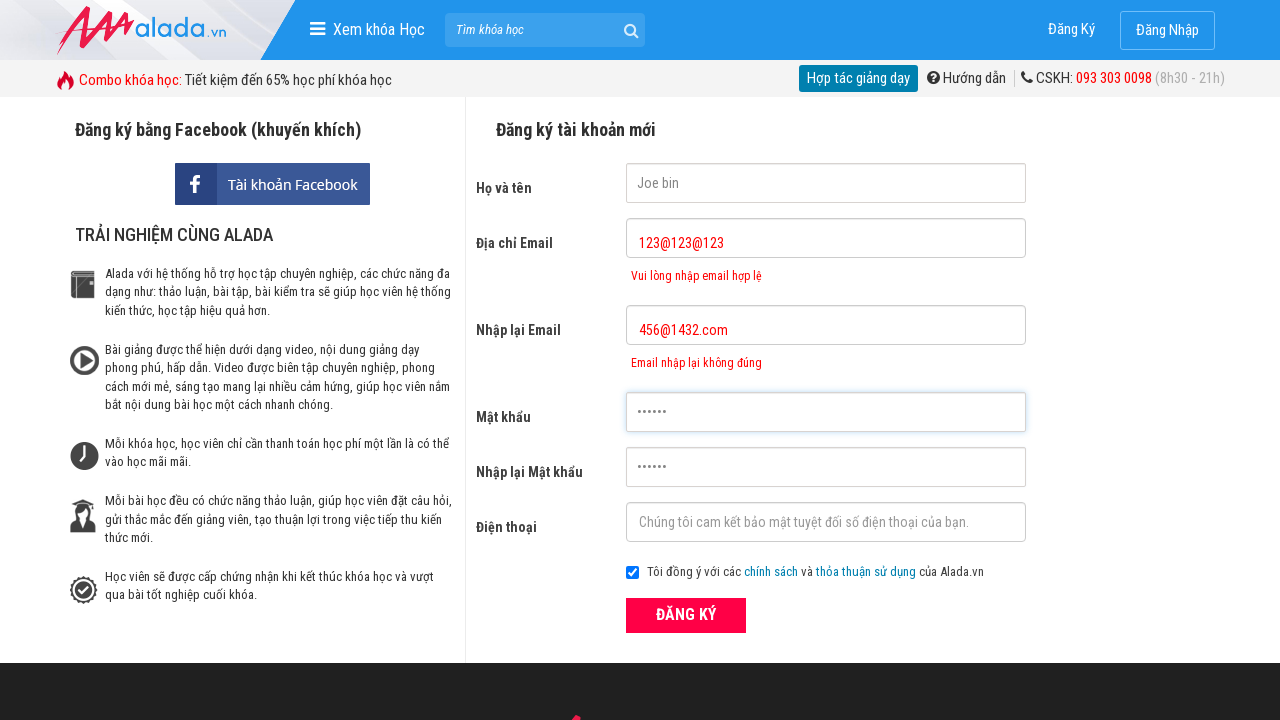

Filled phone field with '0964755453' on #txtPhone
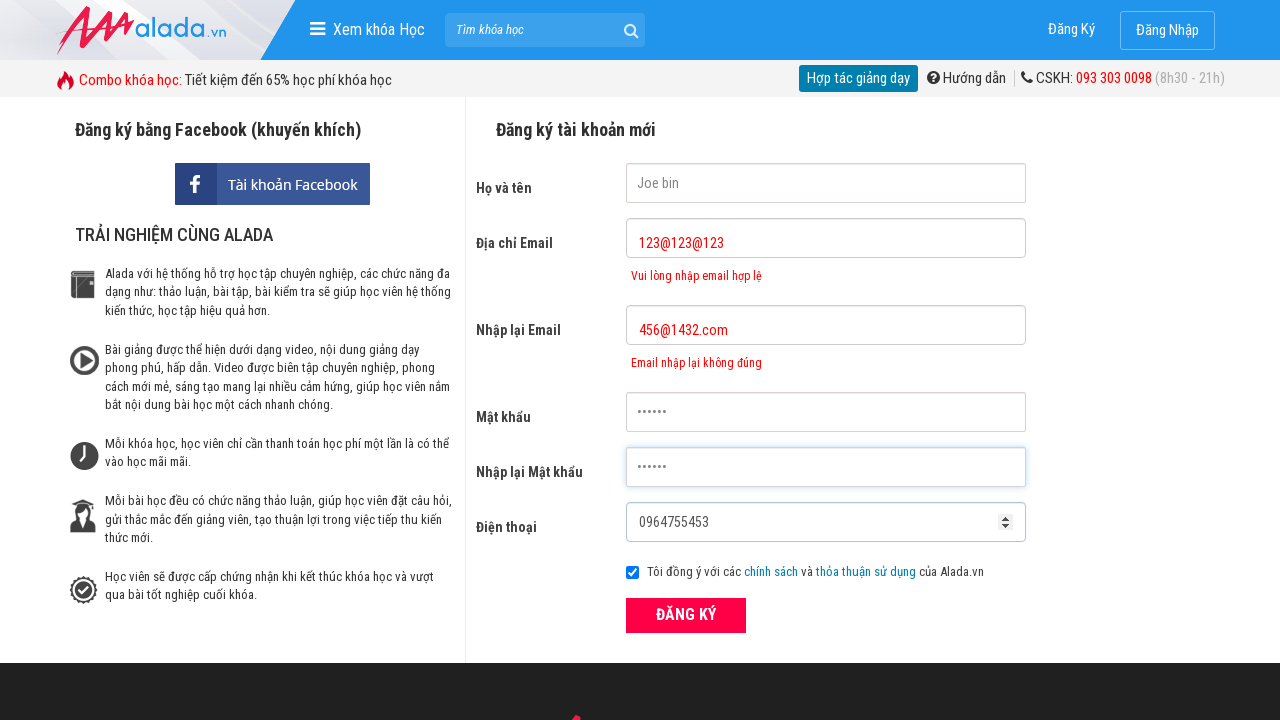

Clicked register button to submit form at (686, 615) on xpath=//button[text()='ĐĂNG KÝ' and @type='submit']
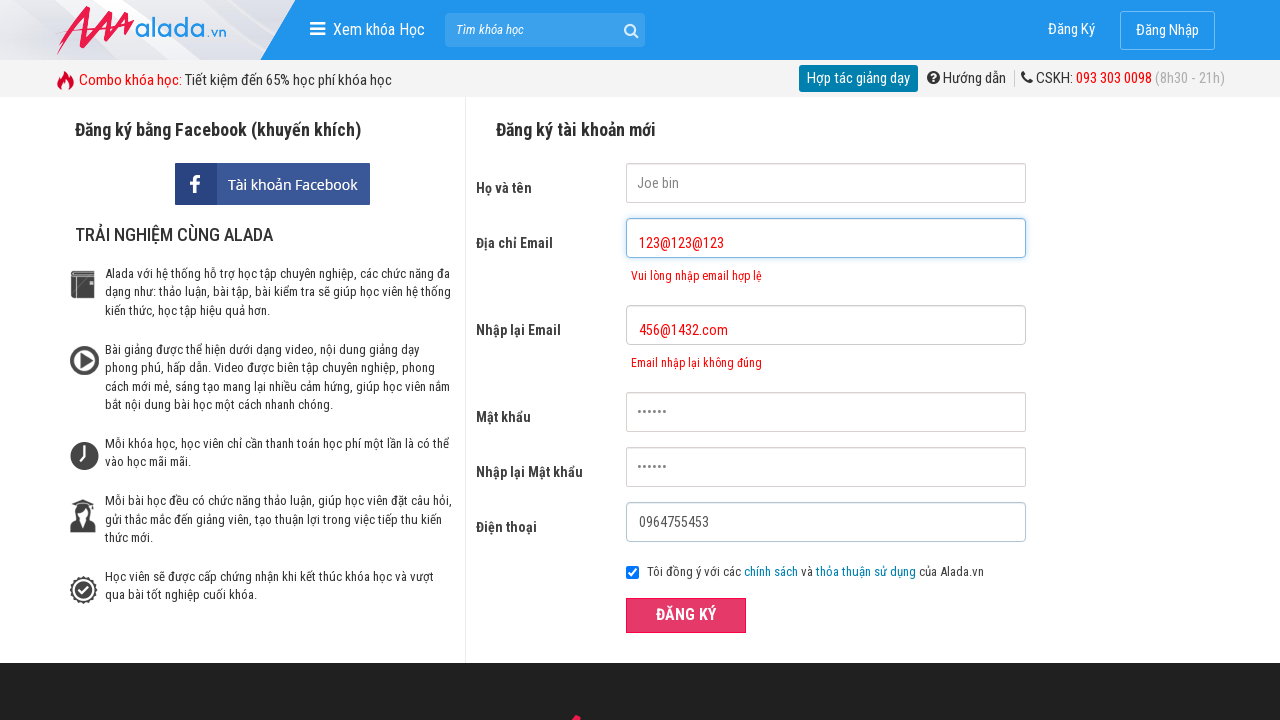

Email validation error message appeared
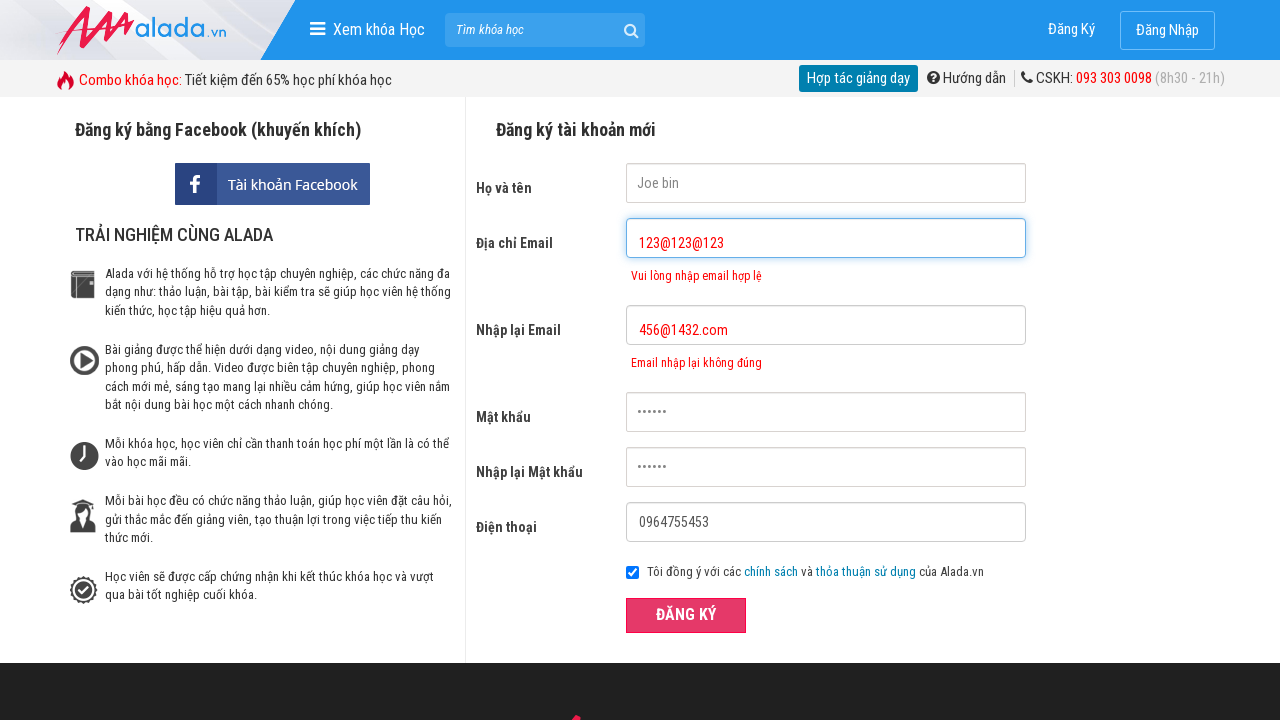

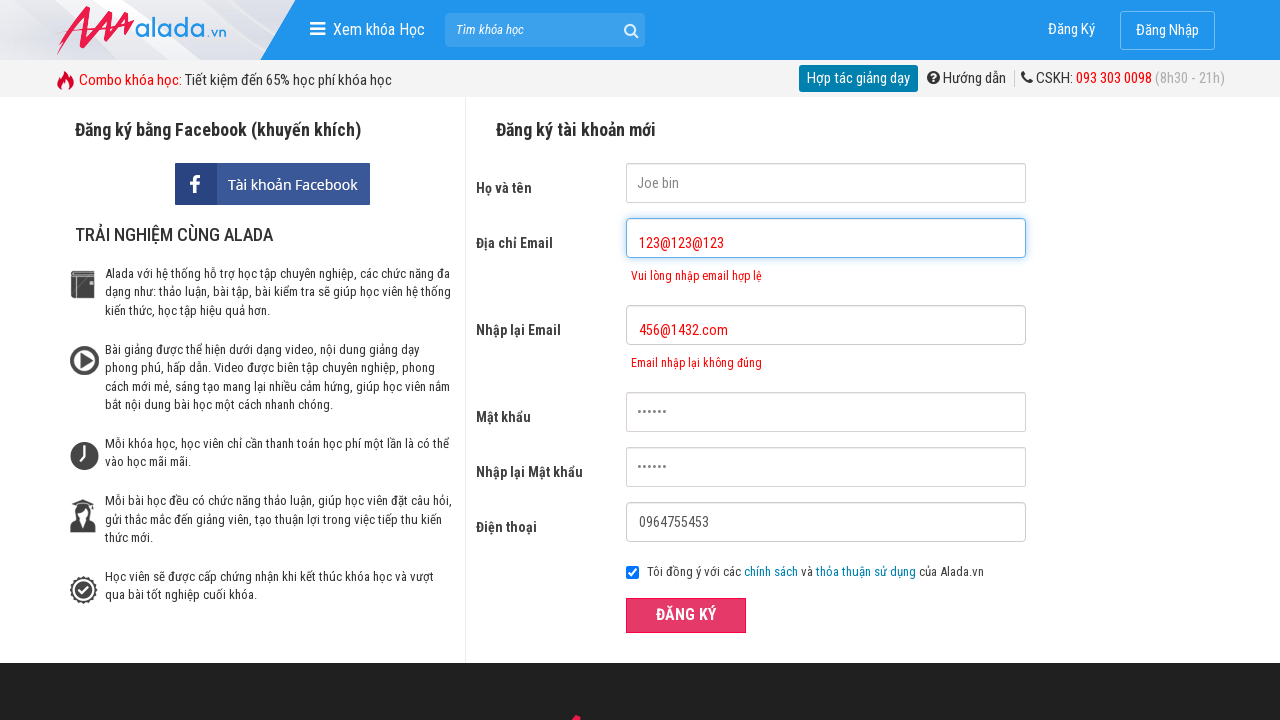